Tests AJAX functionality by clicking a button that triggers an asynchronous request and waiting for the success content to load

Starting URL: http://uitestingplayground.com/ajax

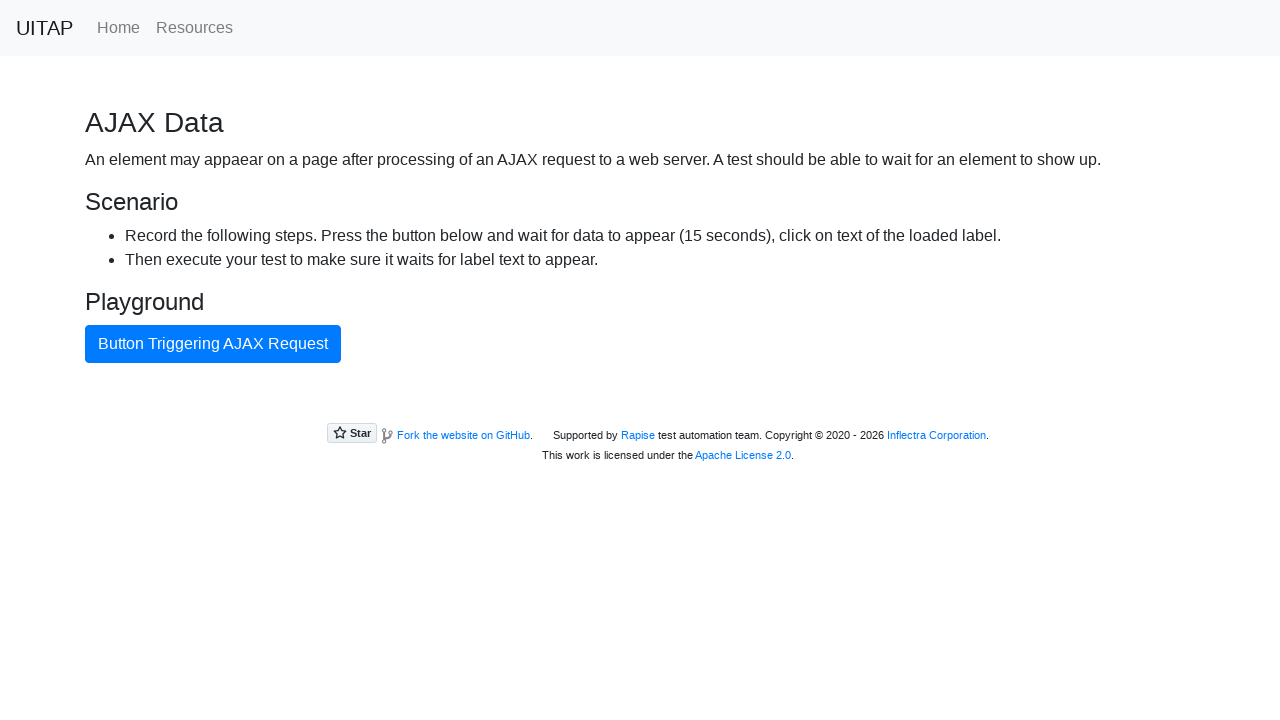

Clicked the AJAX button to trigger asynchronous request at (213, 344) on #ajaxButton
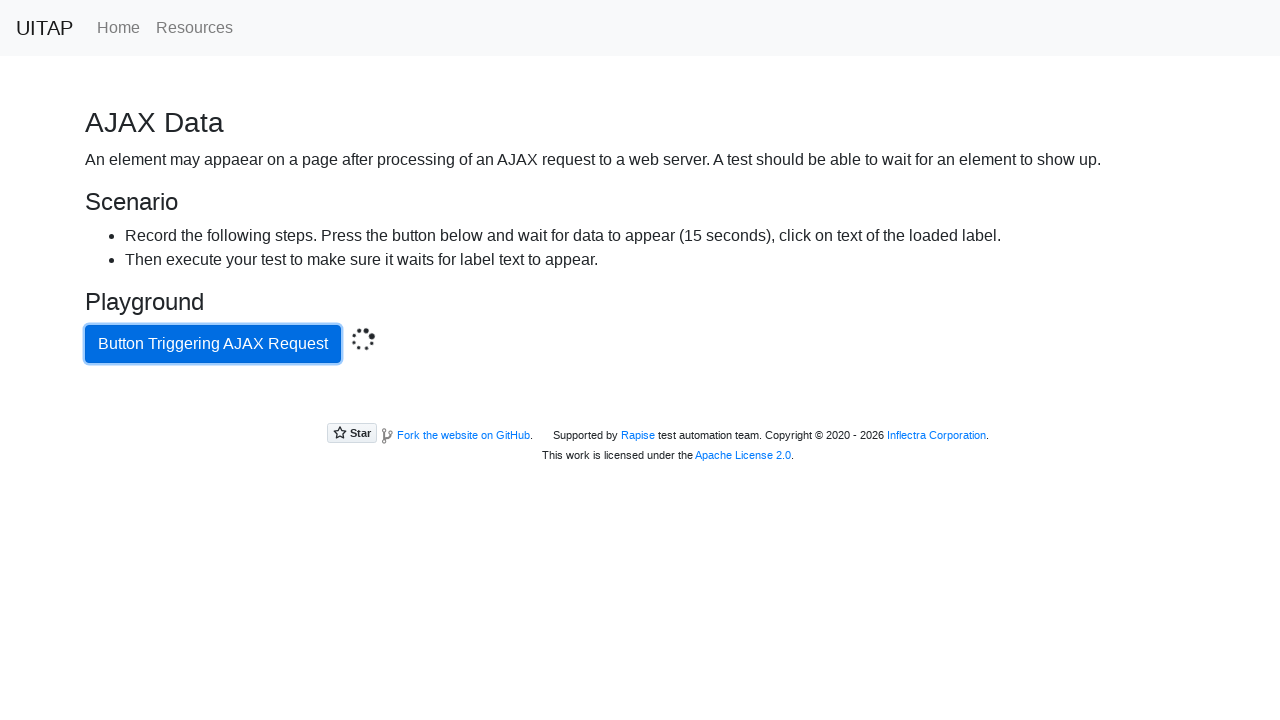

Success message appeared after AJAX request completed
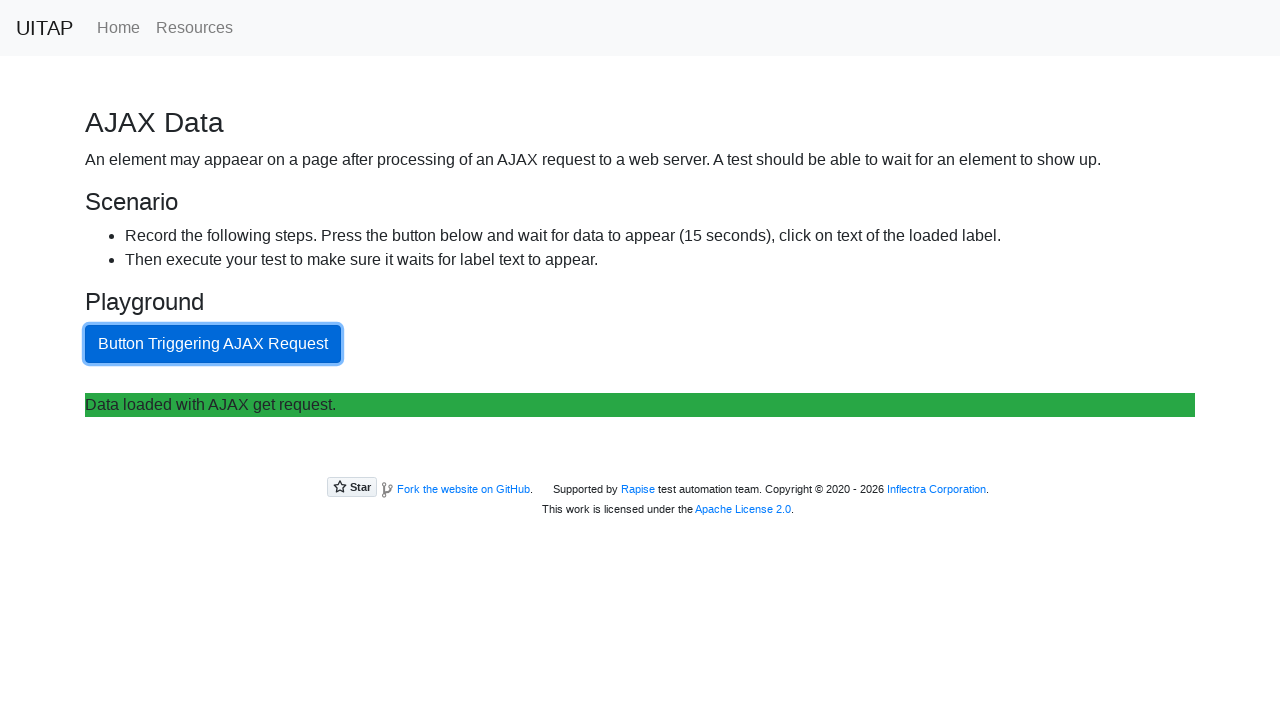

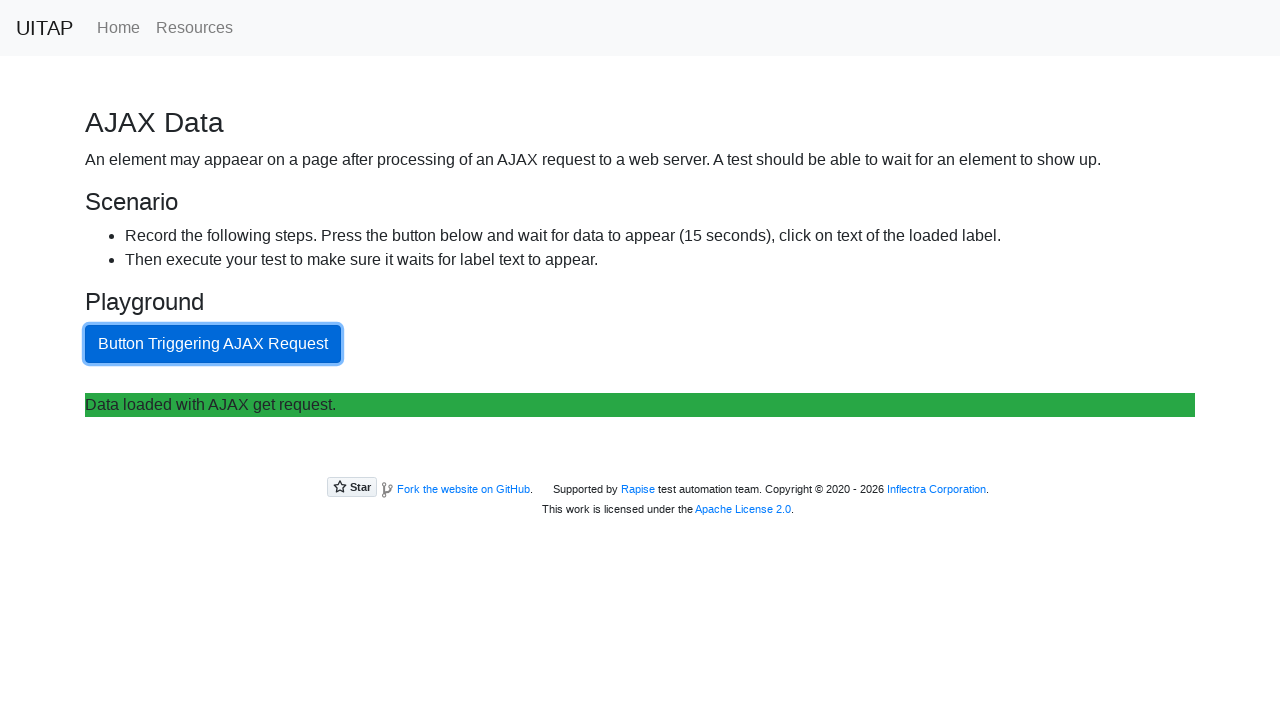